Tests multi-tab browser functionality by opening a new tab, navigating to a second website, extracting a course name, switching back to the original tab, and filling a form field with the extracted text.

Starting URL: https://rahulshettyacademy.com/angularpractice/

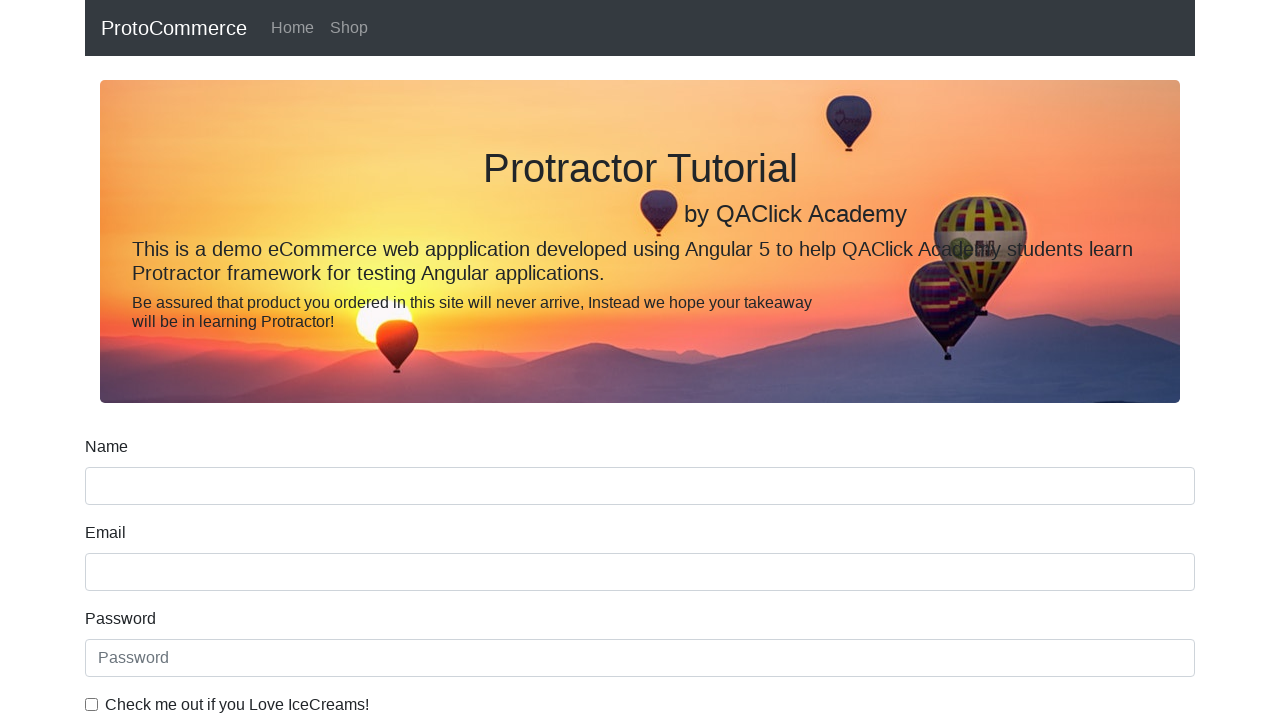

Opened new tab/page
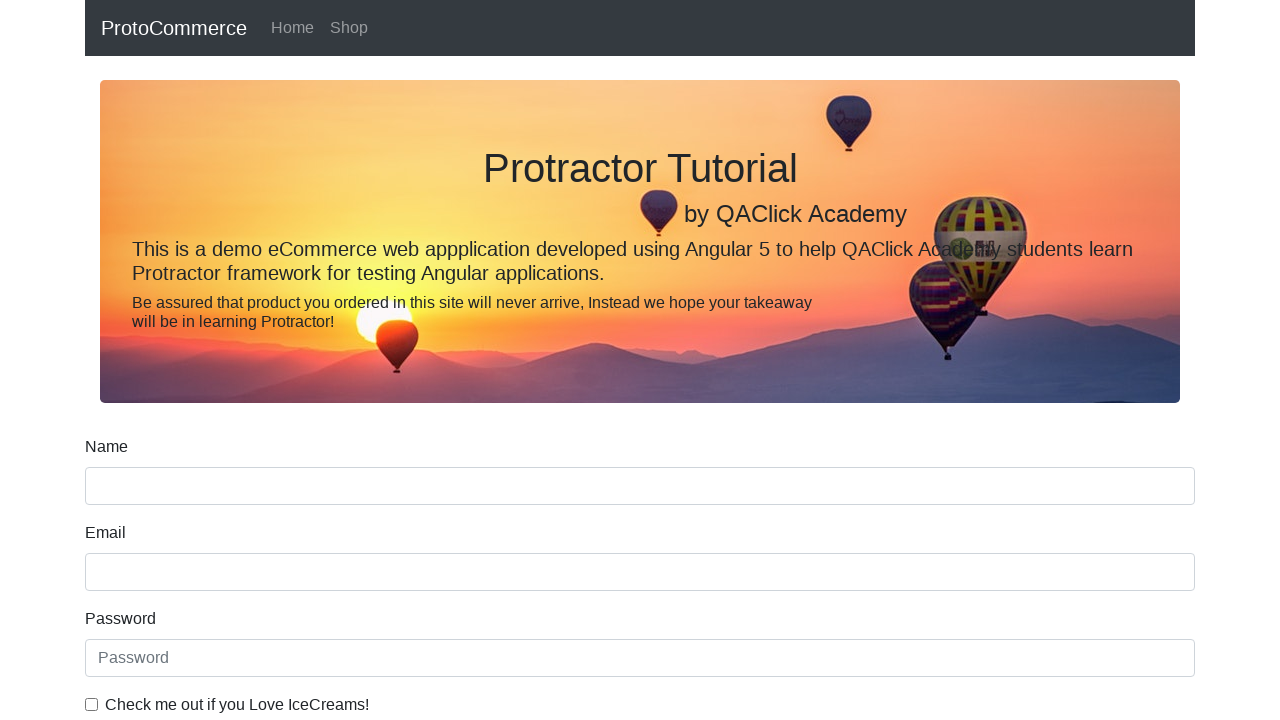

Navigated to Rahul Shetty Academy homepage in new tab
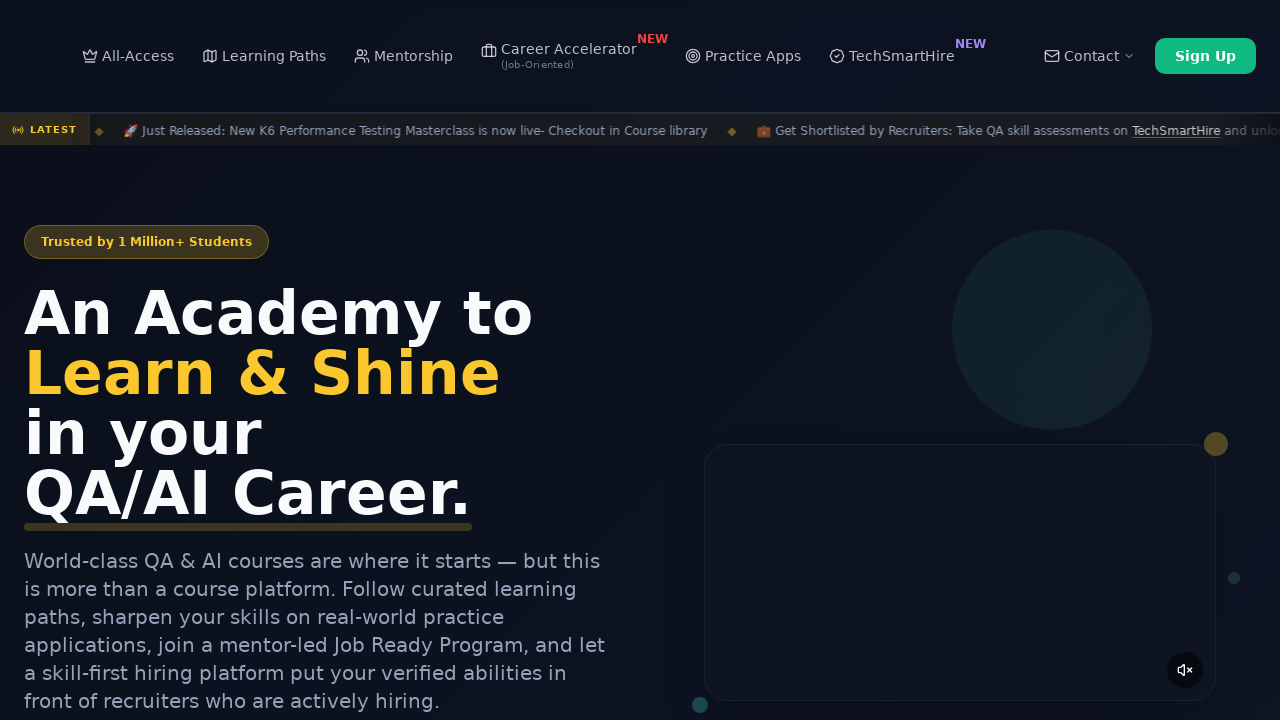

Scrolled down 800px to view course listings
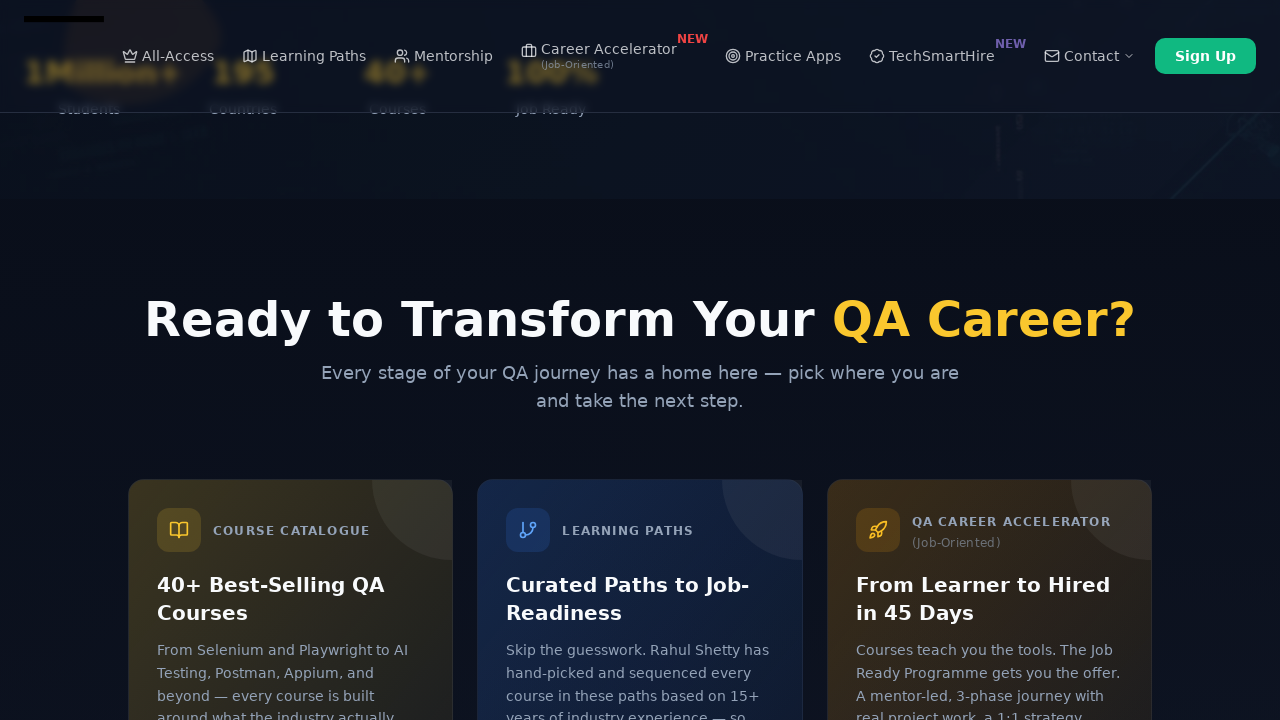

Located course link elements
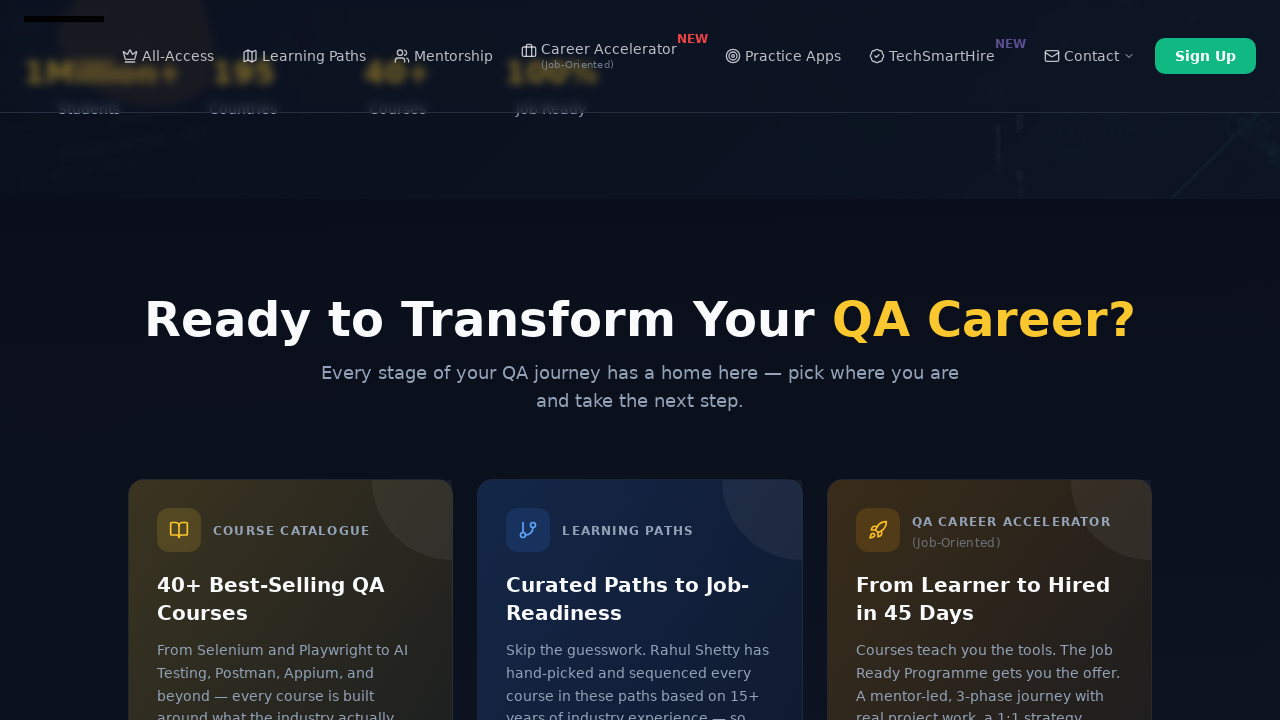

Extracted second course name: 'Playwright Testing'
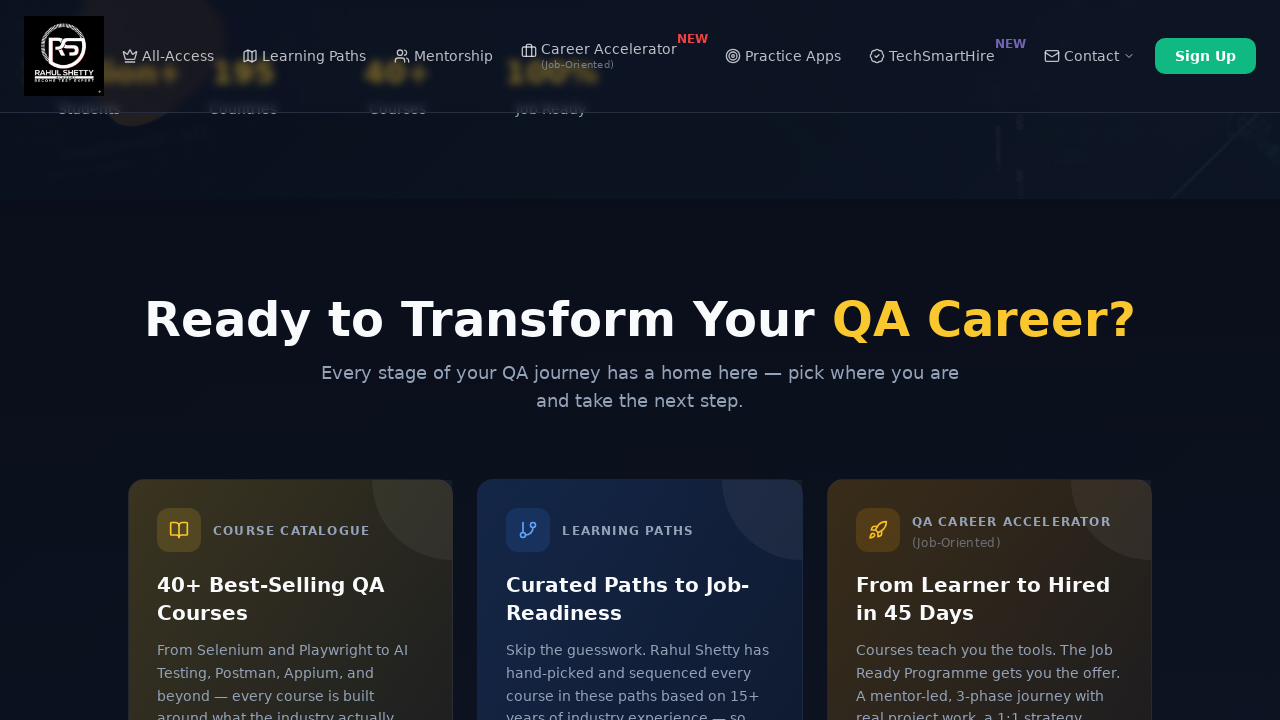

Switched back to original tab
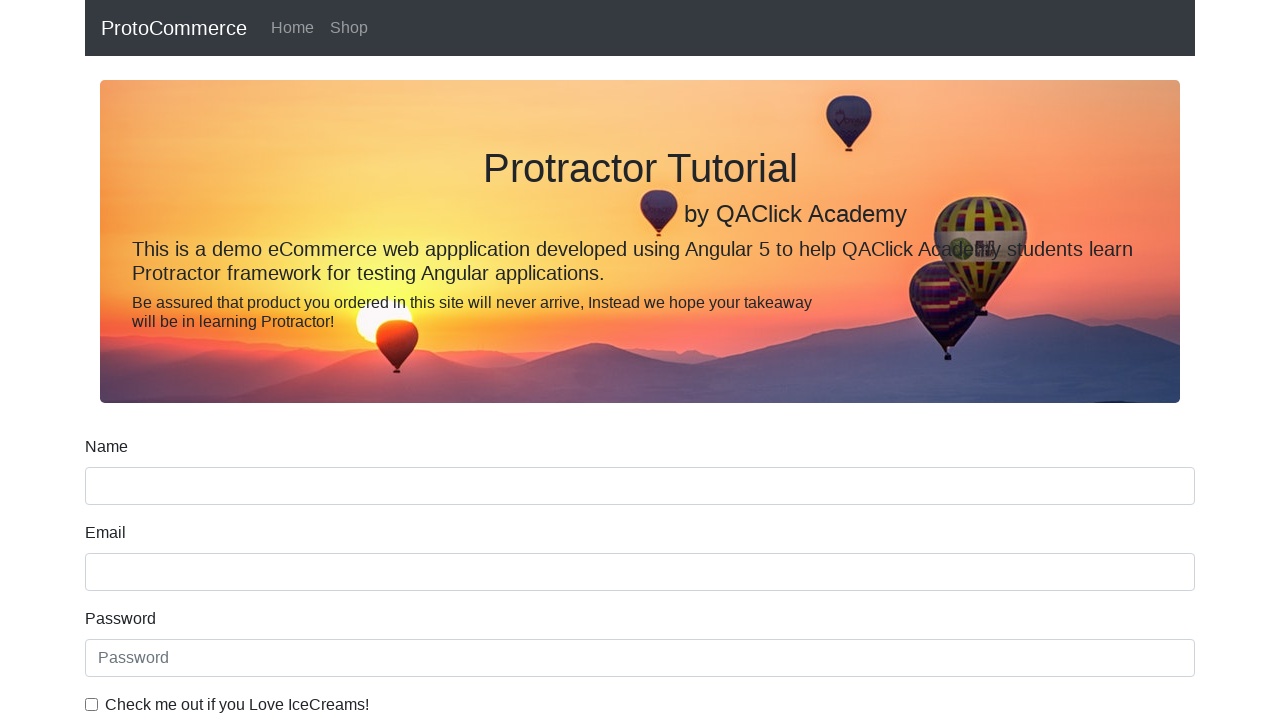

Filled name field with extracted course name: 'Playwright Testing' on [name='name']
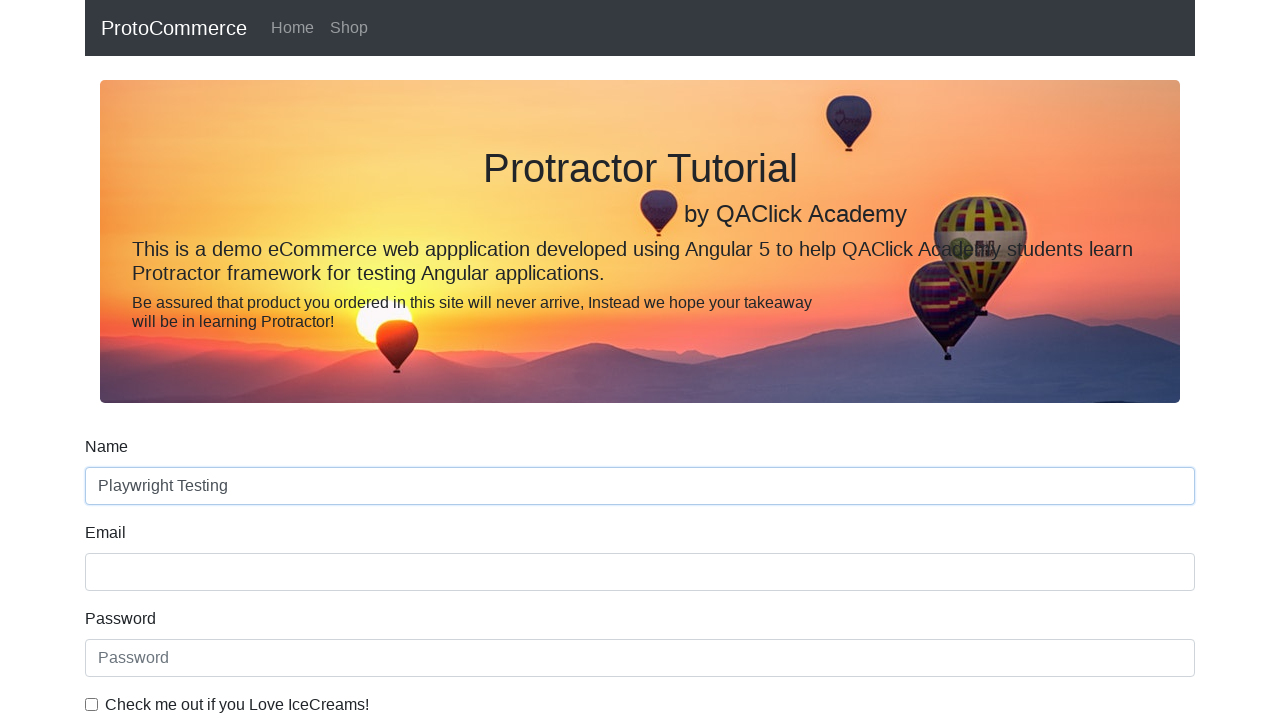

Closed the new tab
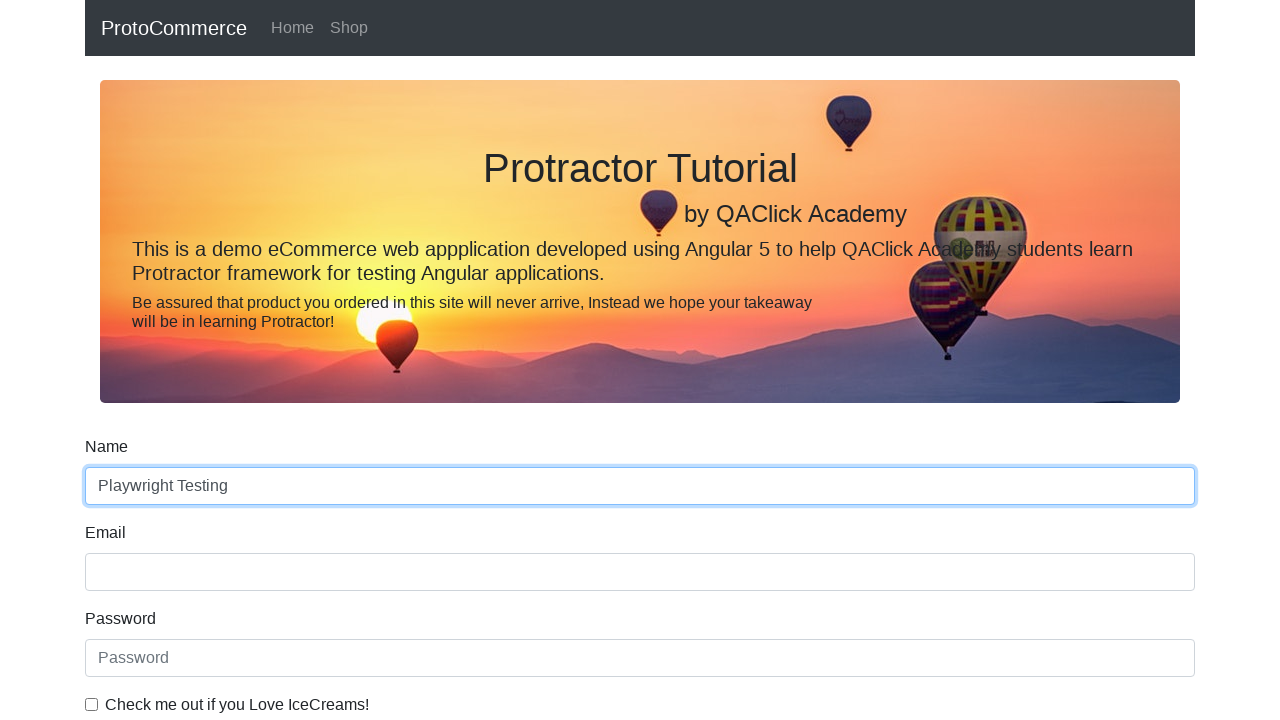

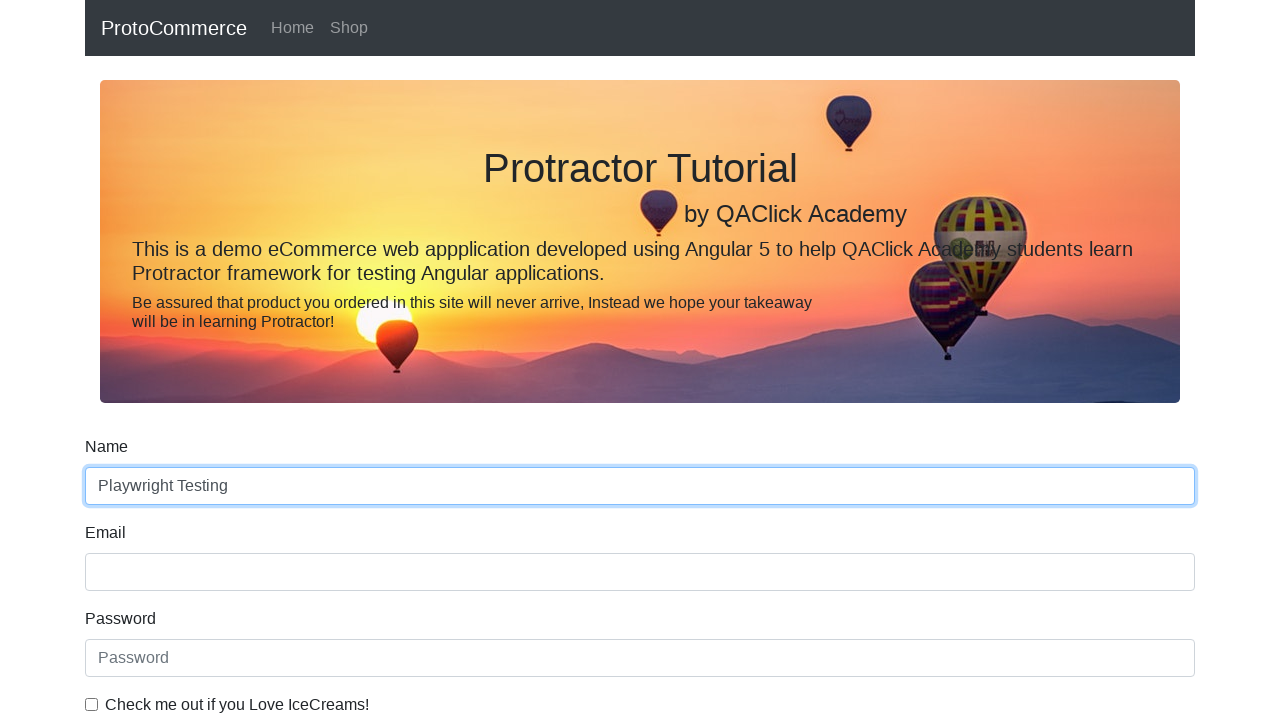